Tests search functionality by searching for "замша" (suede) and verifying search results are displayed

Starting URL: https://tkani-feya.ru/

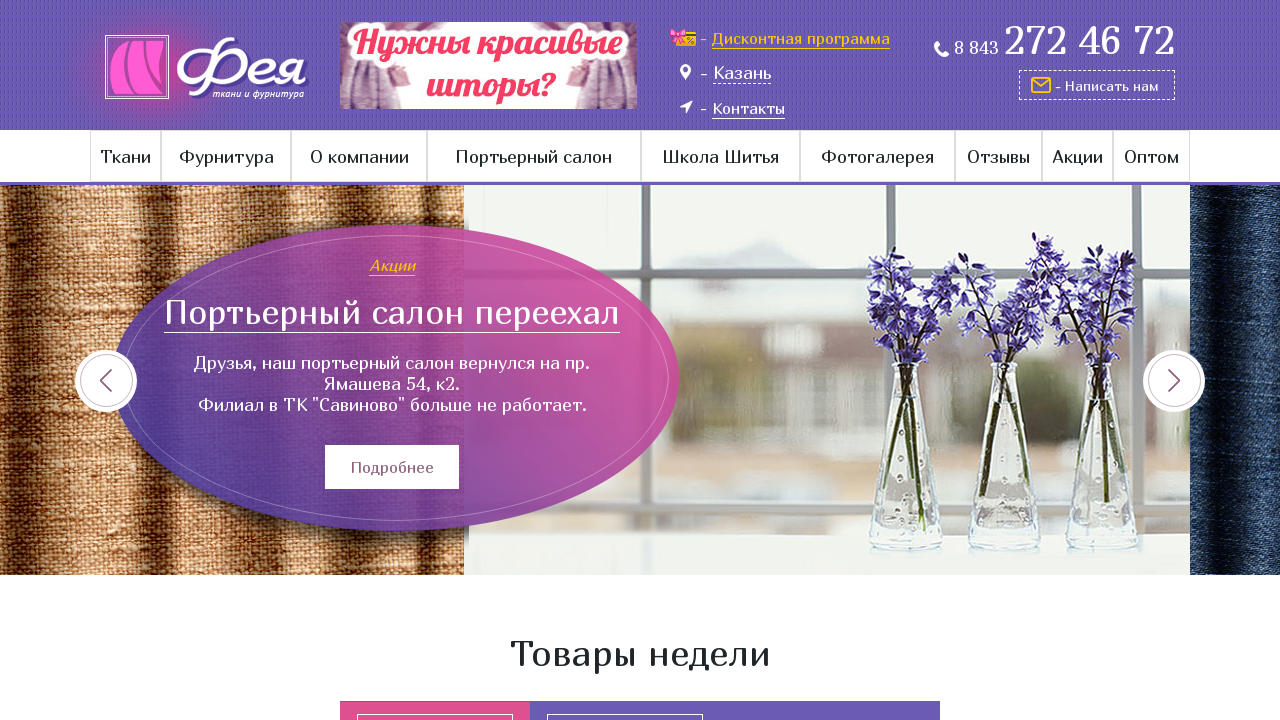

Waited for search panel to load
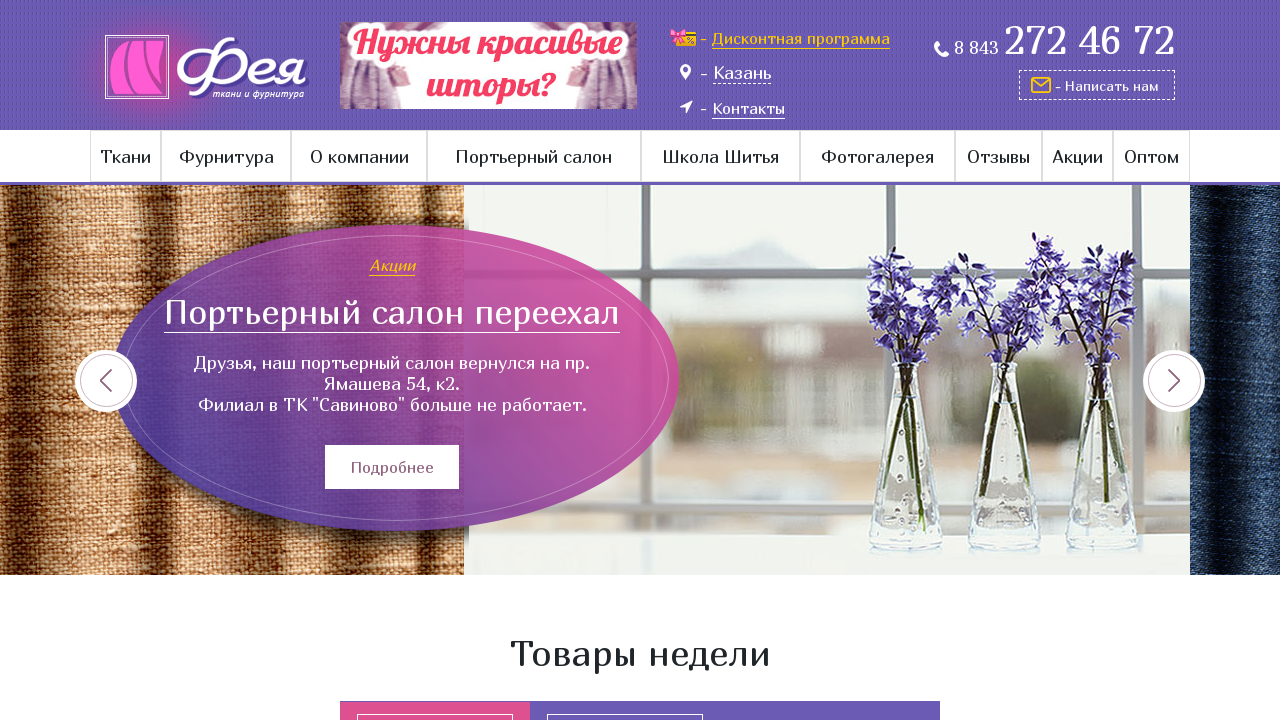

Filled search field with 'замша' (suede) on .search-wrap input[type='text']
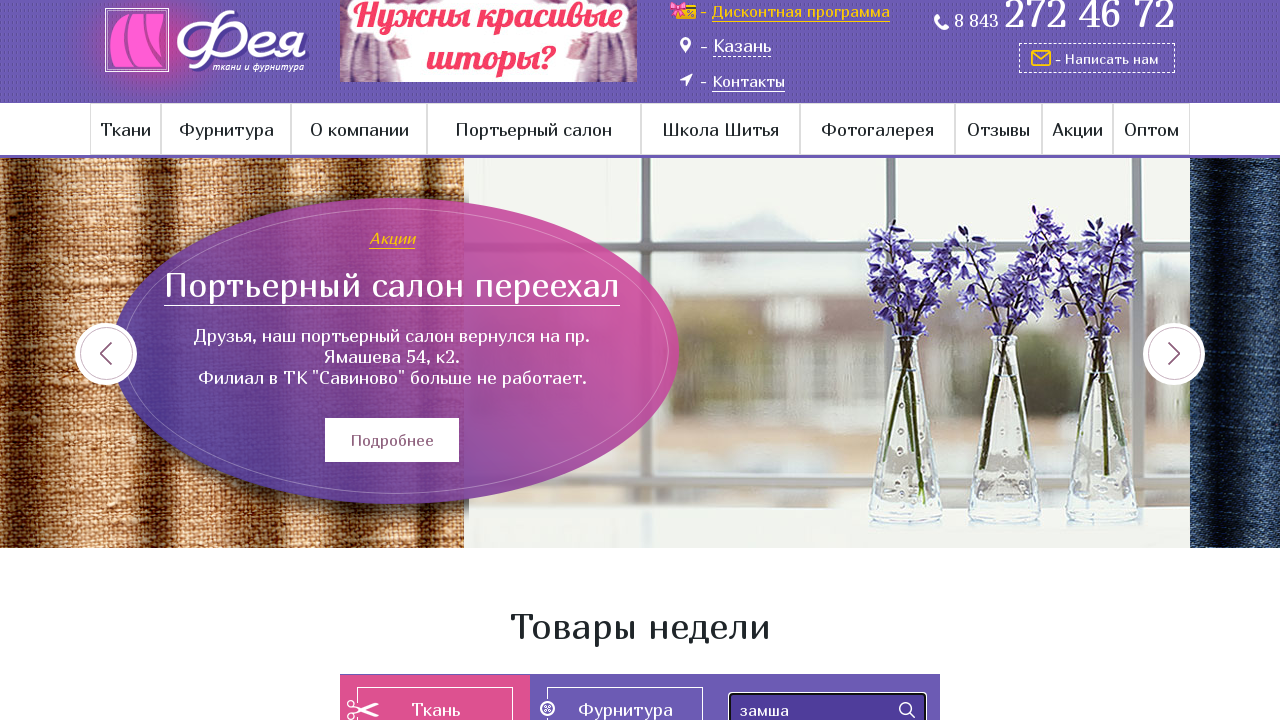

Clicked search submit button at (907, 710) on .search-wrap input[type='submit']
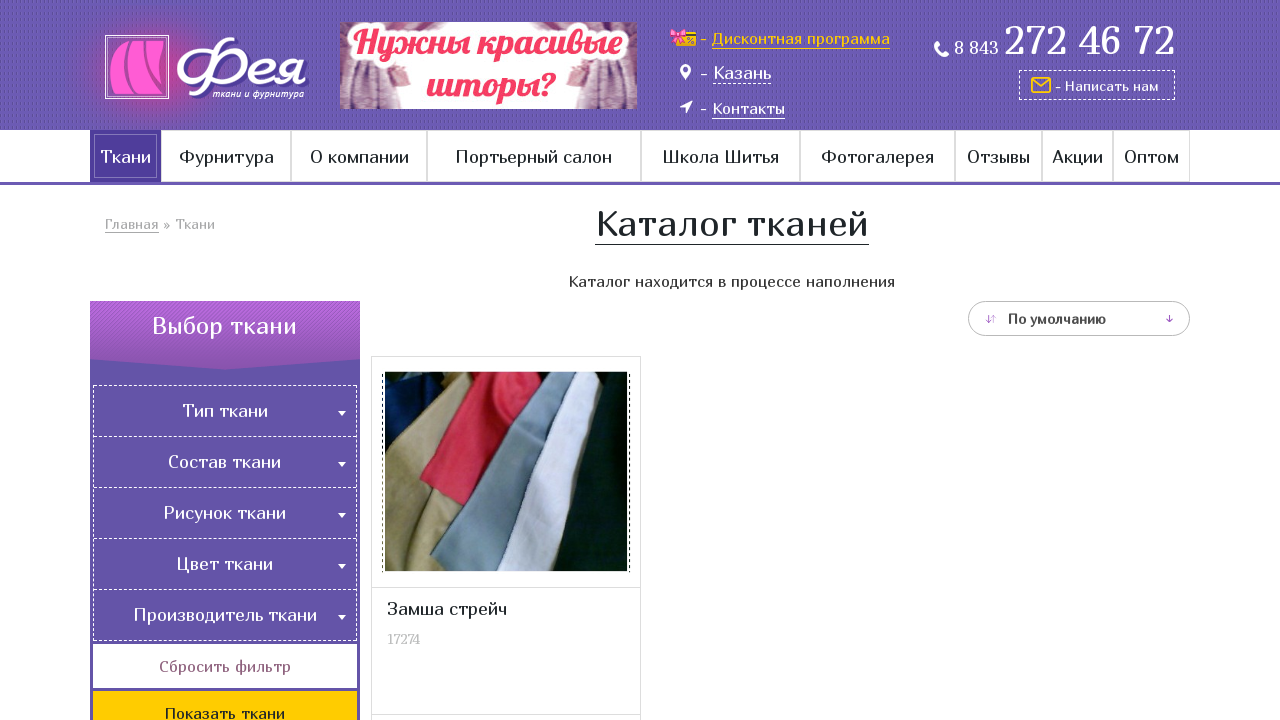

Search results displayed successfully
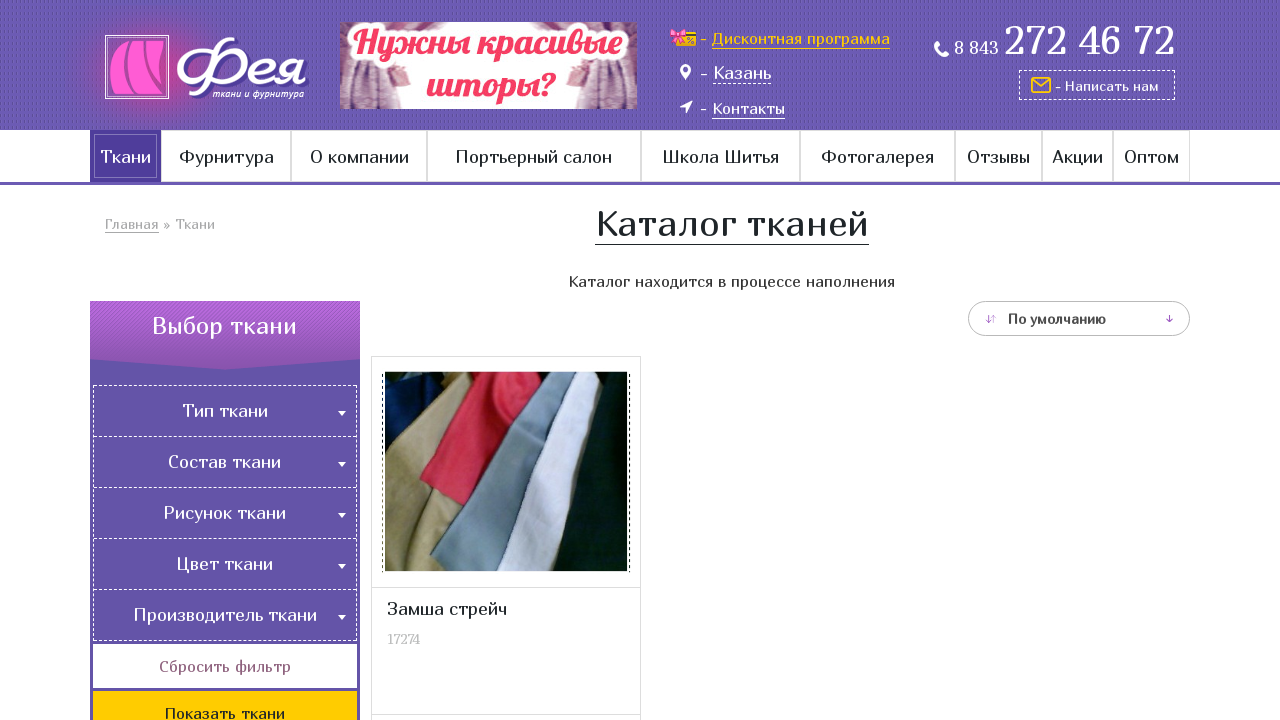

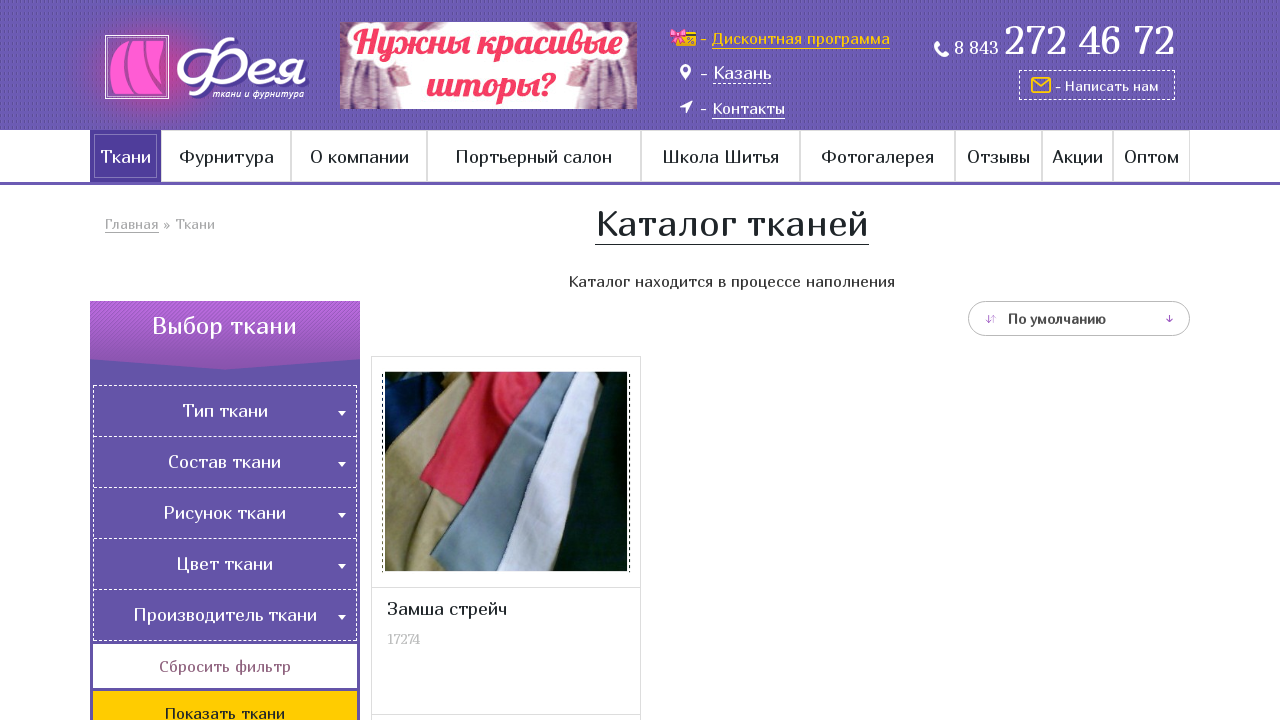